Tests that todo data persists after page reload

Starting URL: https://demo.playwright.dev/todomvc

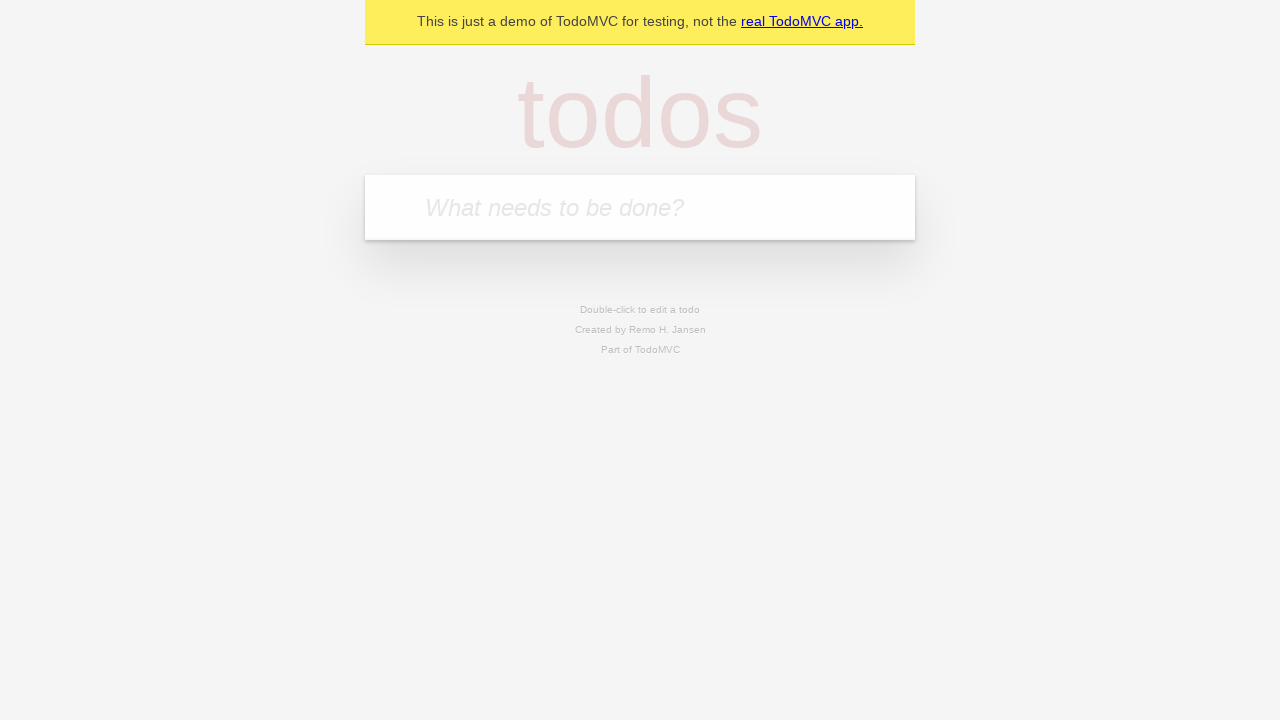

Filled todo input with 'buy some cheese' on internal:attr=[placeholder="What needs to be done?"i]
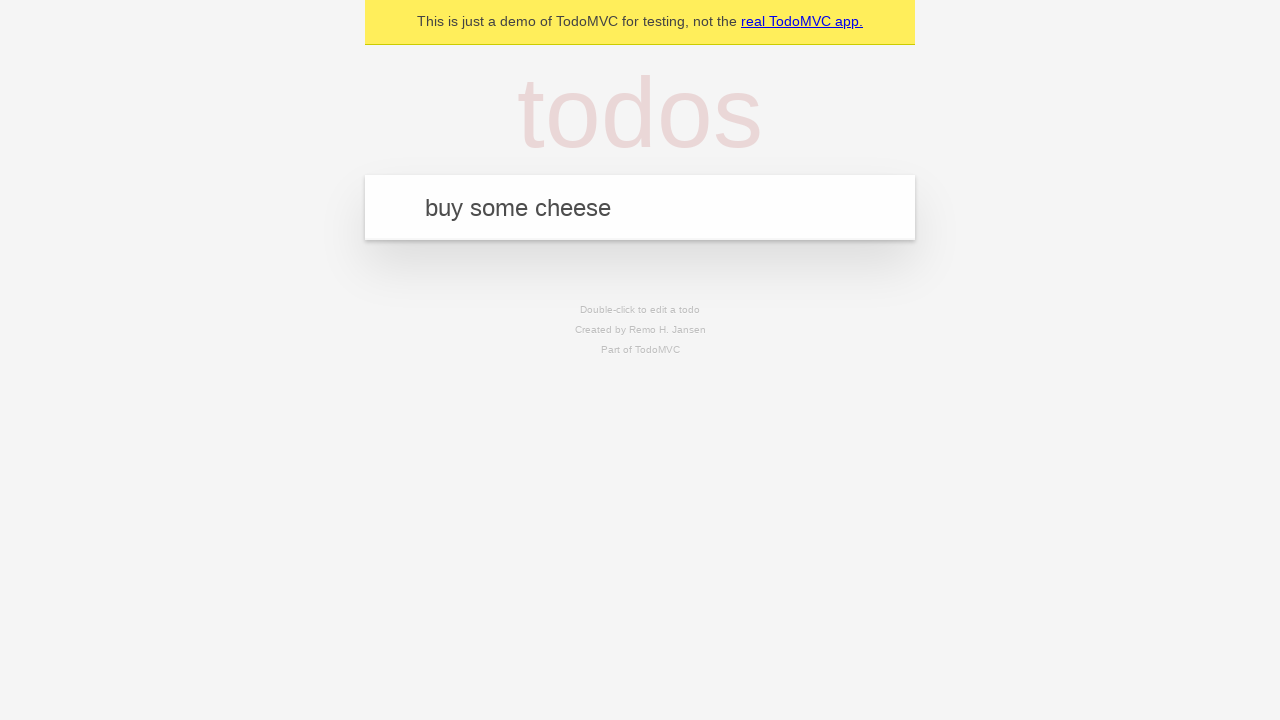

Pressed Enter to create first todo on internal:attr=[placeholder="What needs to be done?"i]
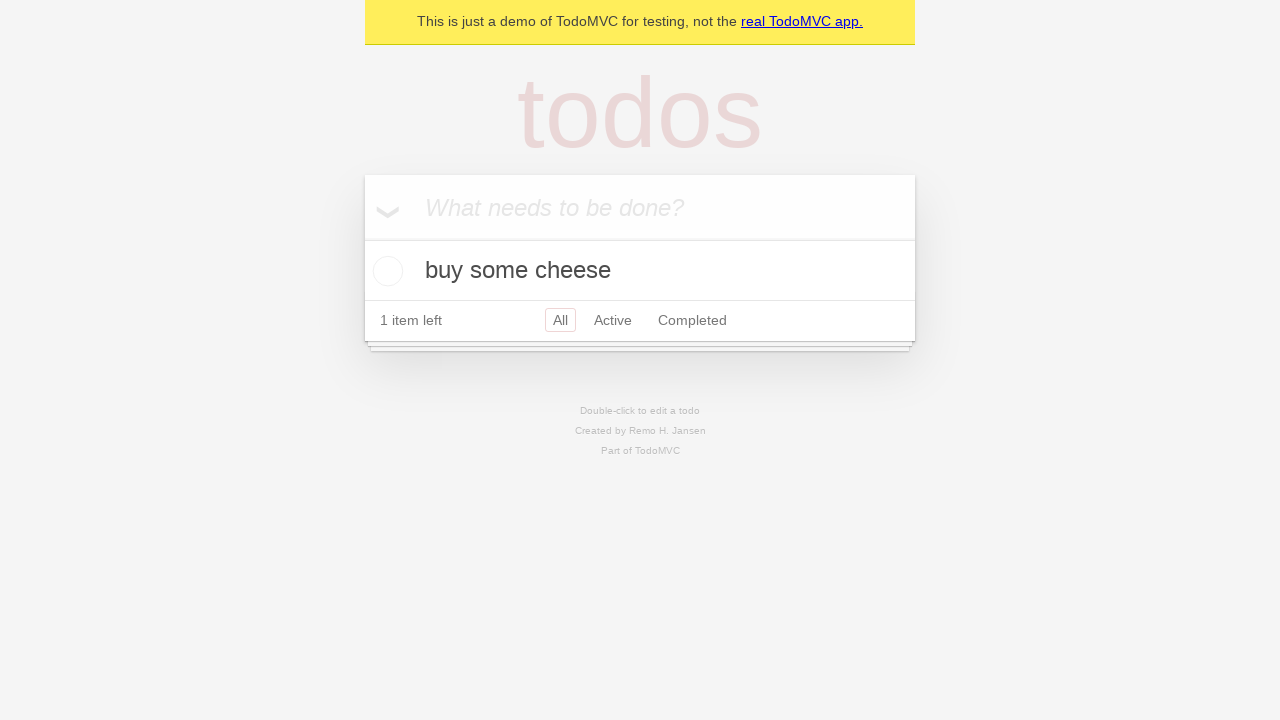

Filled todo input with 'feed the cat' on internal:attr=[placeholder="What needs to be done?"i]
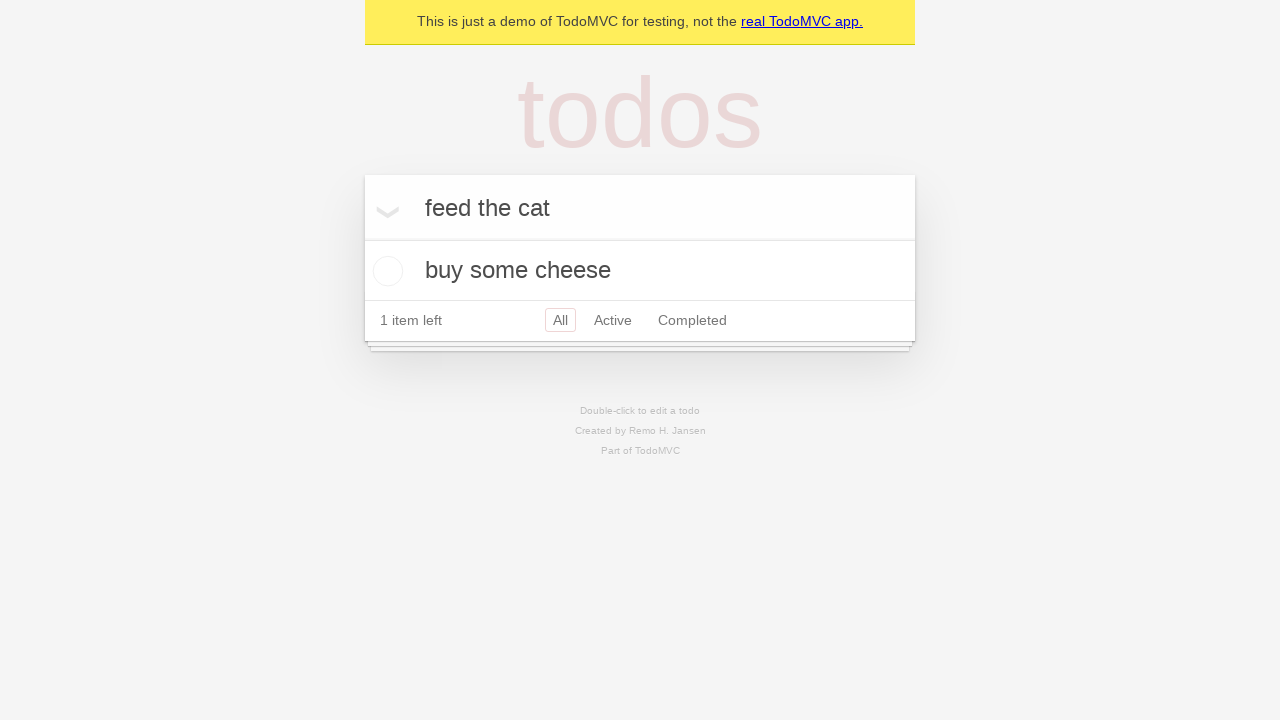

Pressed Enter to create second todo on internal:attr=[placeholder="What needs to be done?"i]
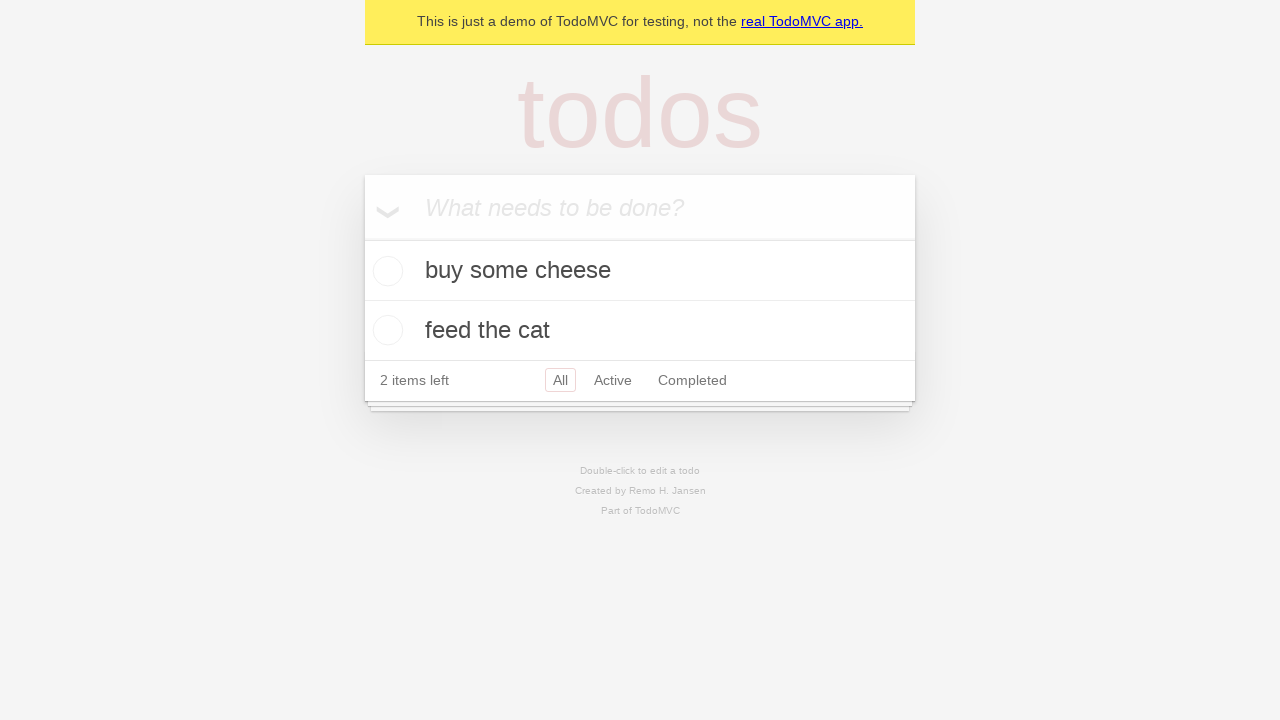

Checked the first todo item at (385, 271) on internal:testid=[data-testid="todo-item"s] >> nth=0 >> internal:role=checkbox
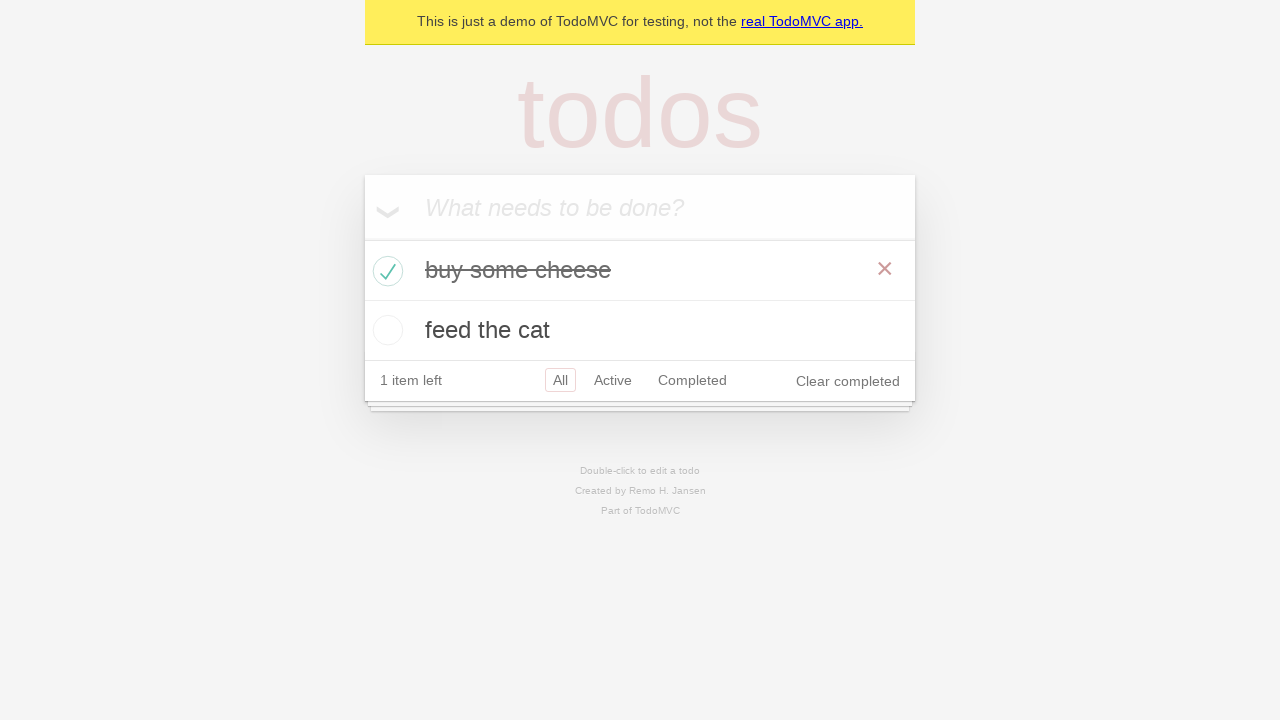

Reloaded the page
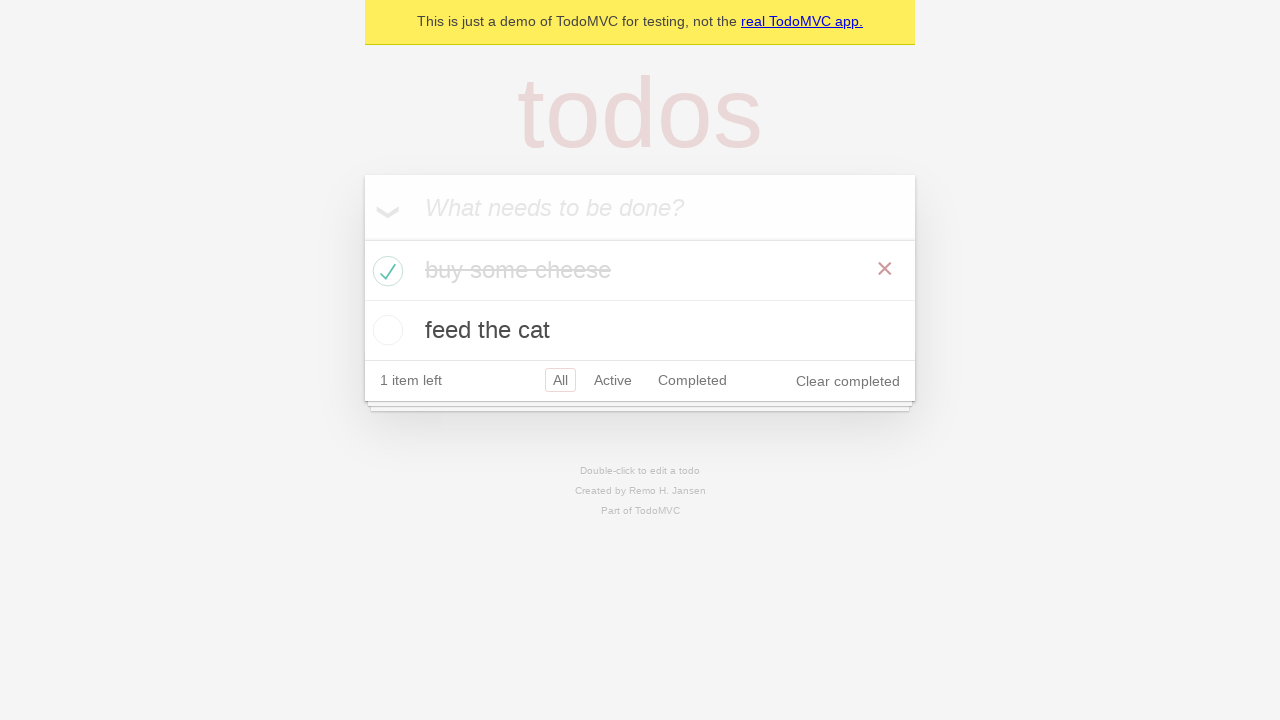

Verified that todo data persisted after reload - first todo is still checked
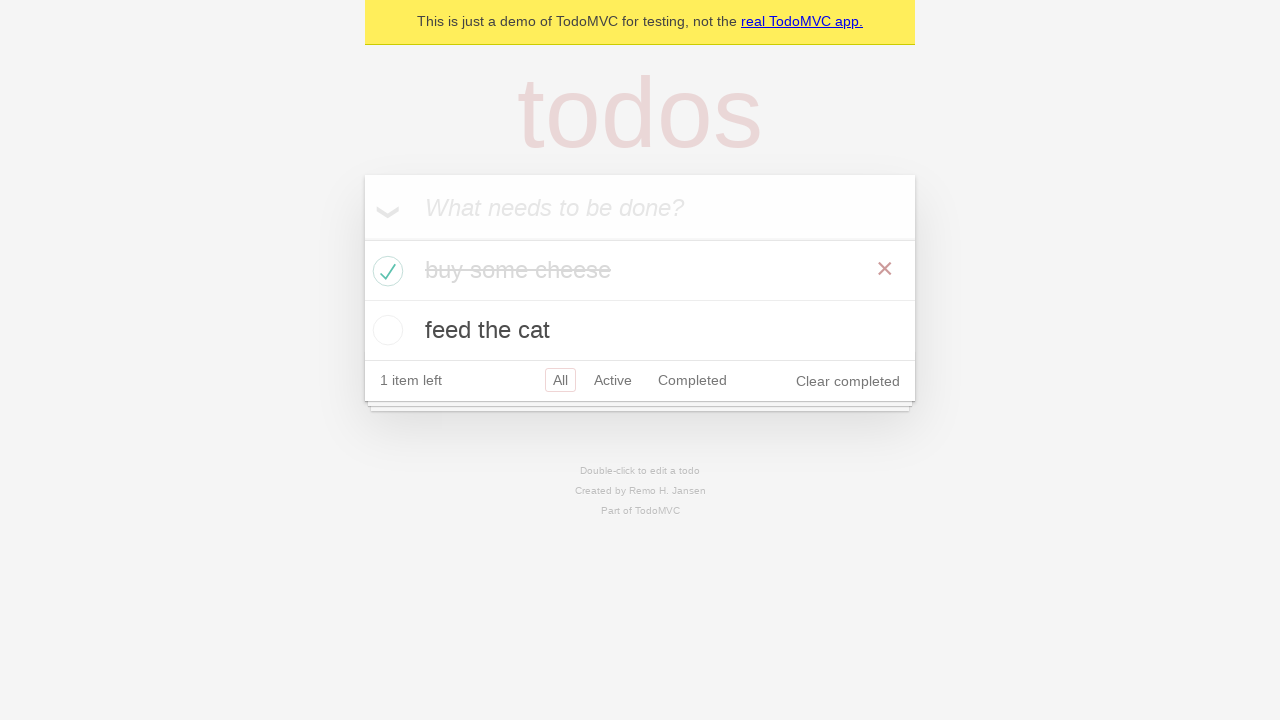

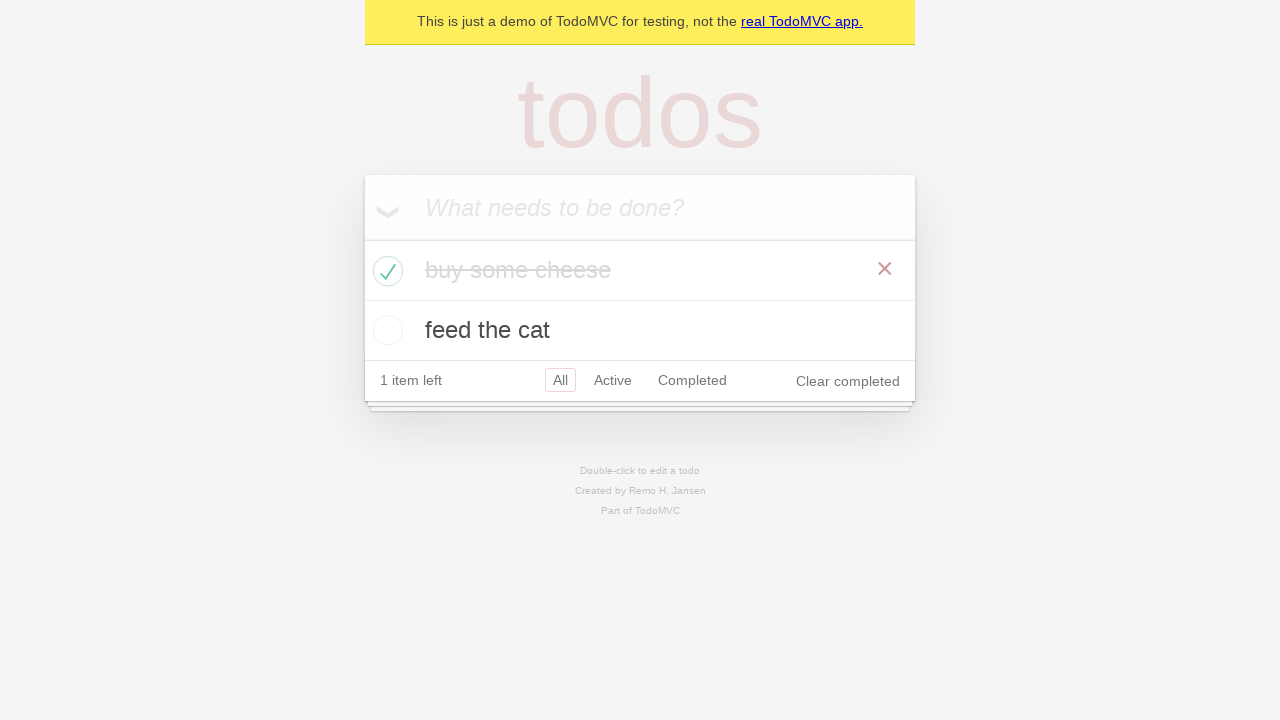